Tests the disappearing elements functionality by refreshing the page until a Gallery menu button appears, verifying its presence, then refreshing until it disappears and verifying it's gone.

Starting URL: https://the-internet.herokuapp.com/disappearing_elements

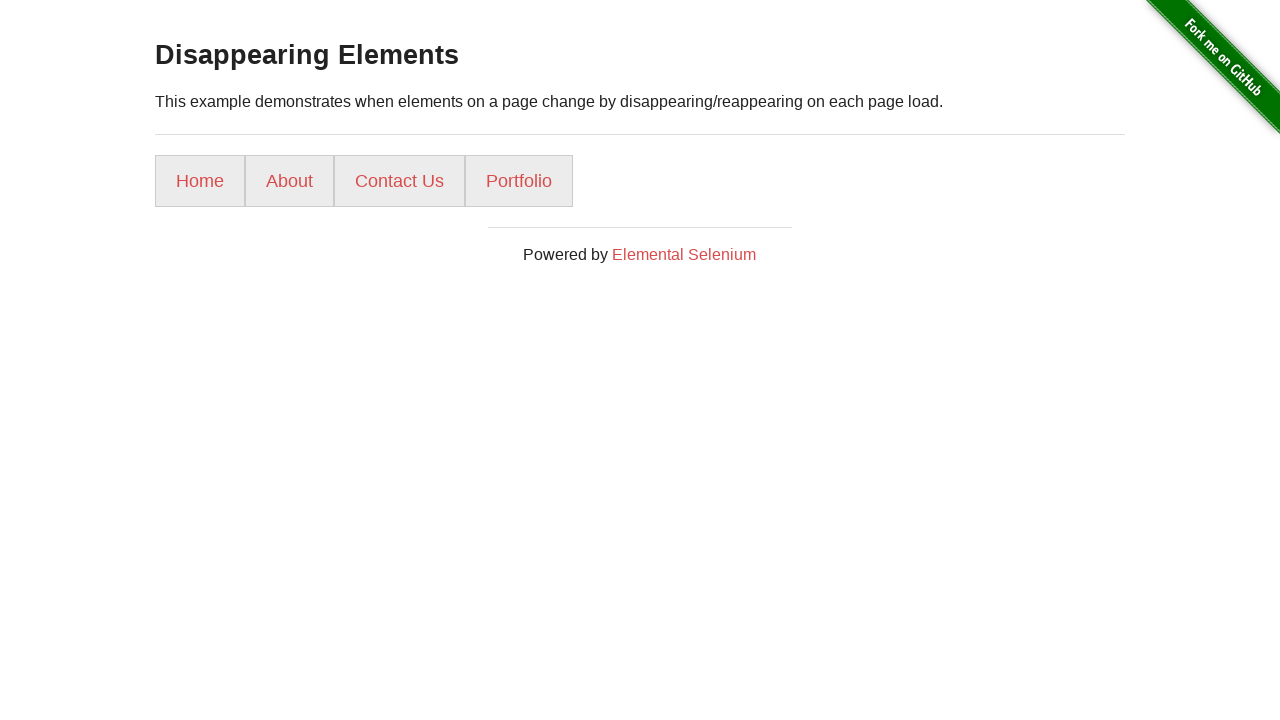

Waited for menu button elements to be visible
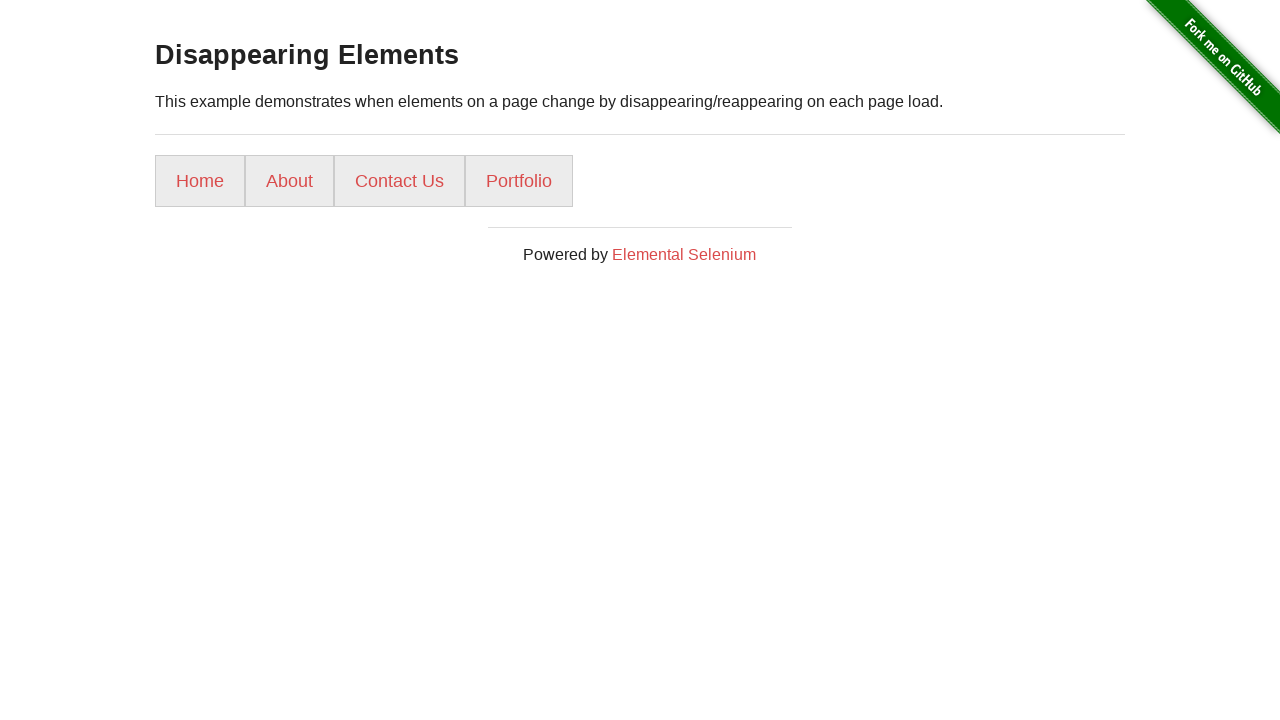

Retrieved initial menu button count: 4
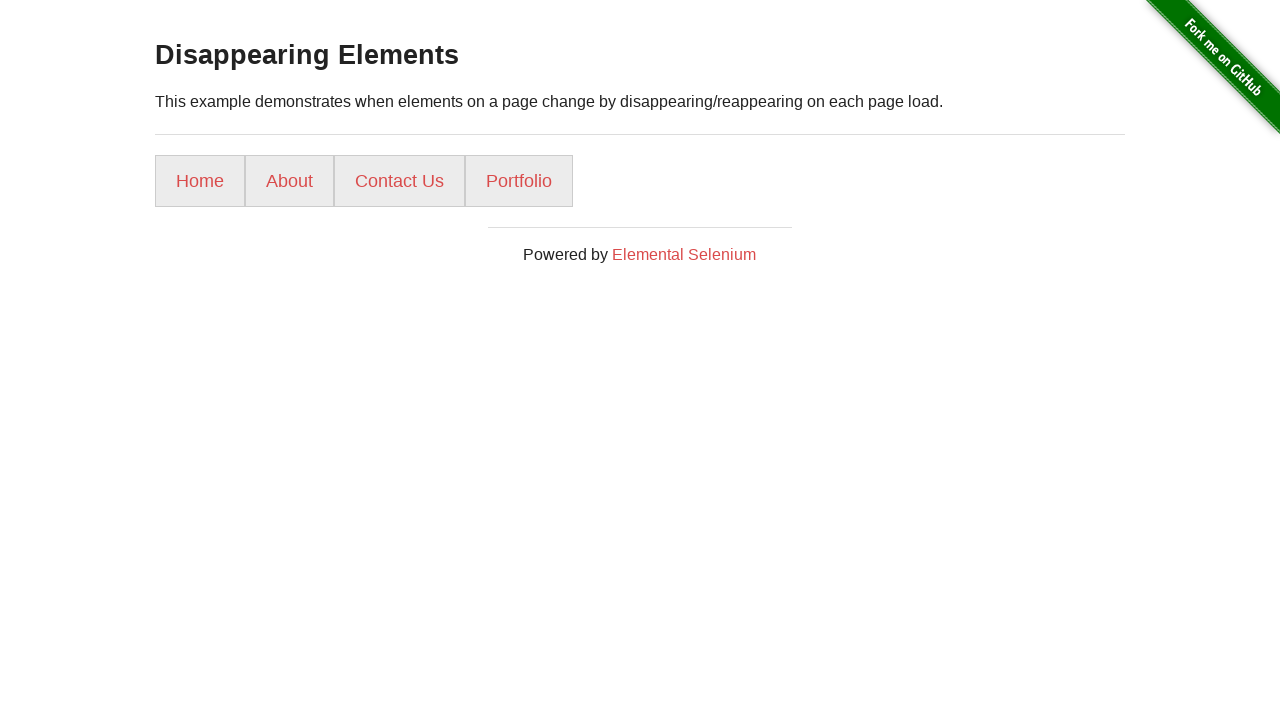

Verified that initial menu buttons count is greater than 0
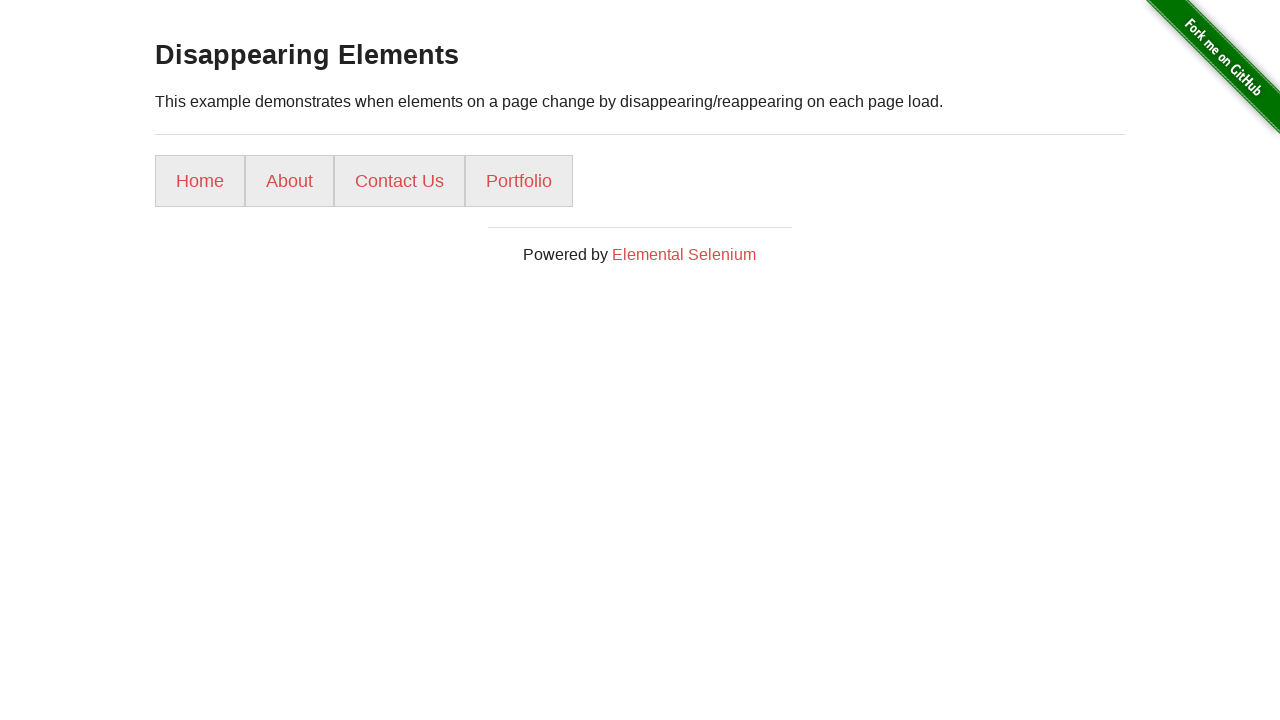

Reloaded page to search for Gallery menu button (attempt 1/5)
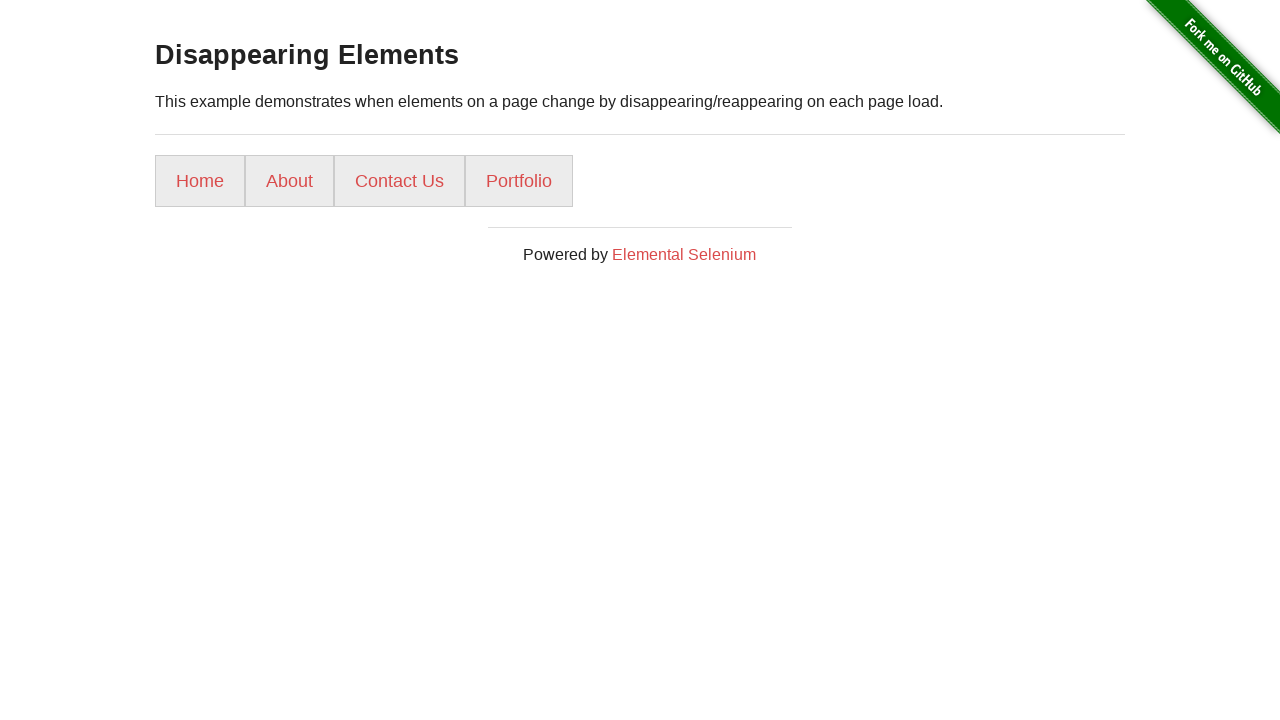

Waited for page DOM content to load
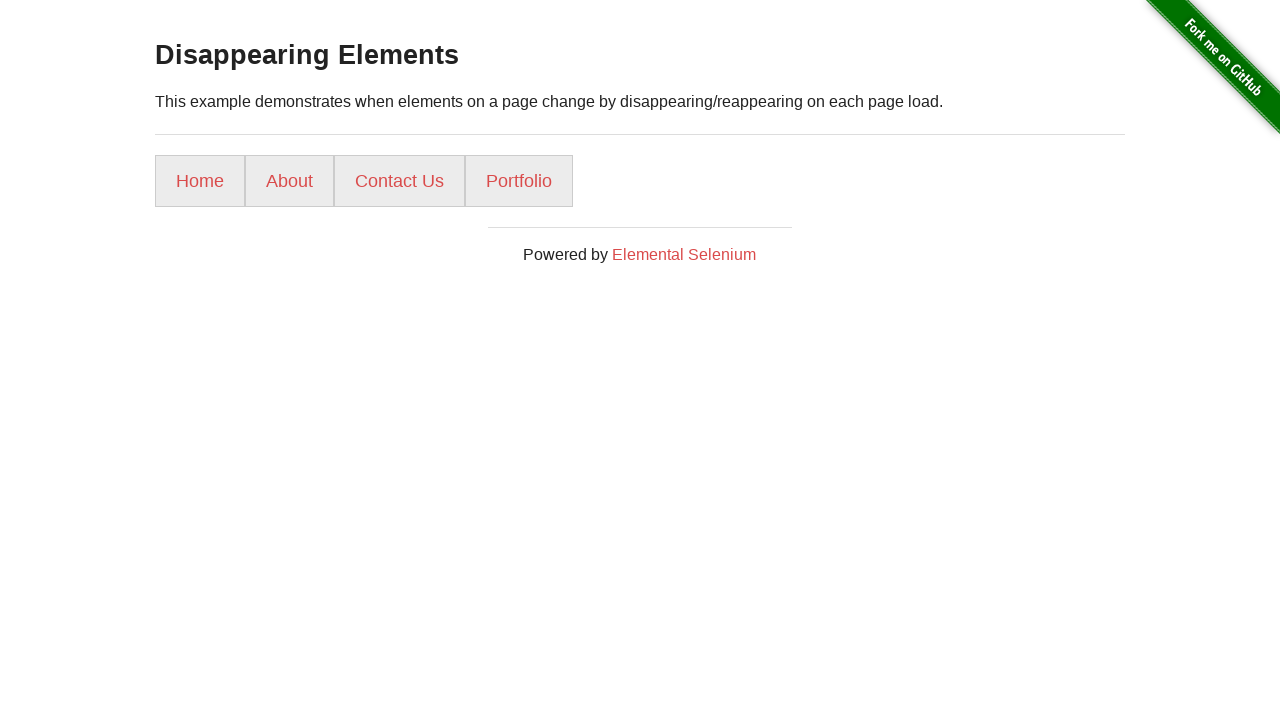

Reloaded page to search for Gallery menu button (attempt 2/5)
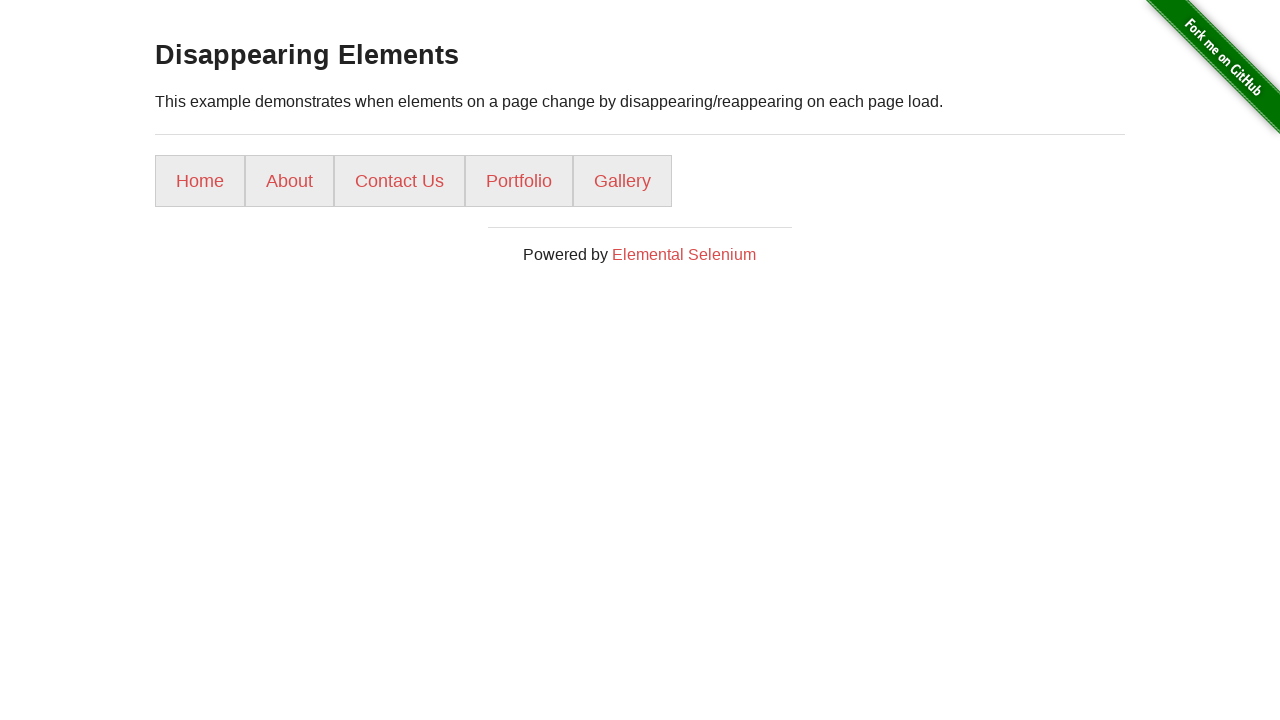

Waited for page DOM content to load
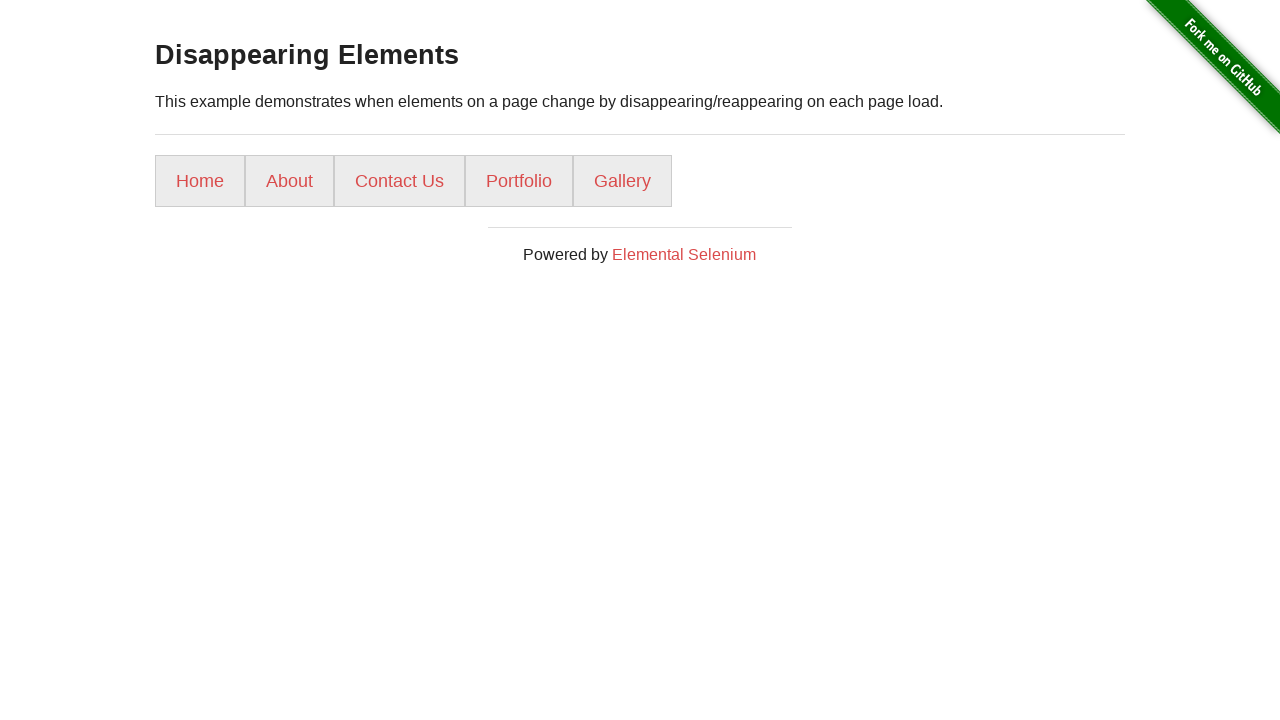

Waited for Gallery menu button selector to be available
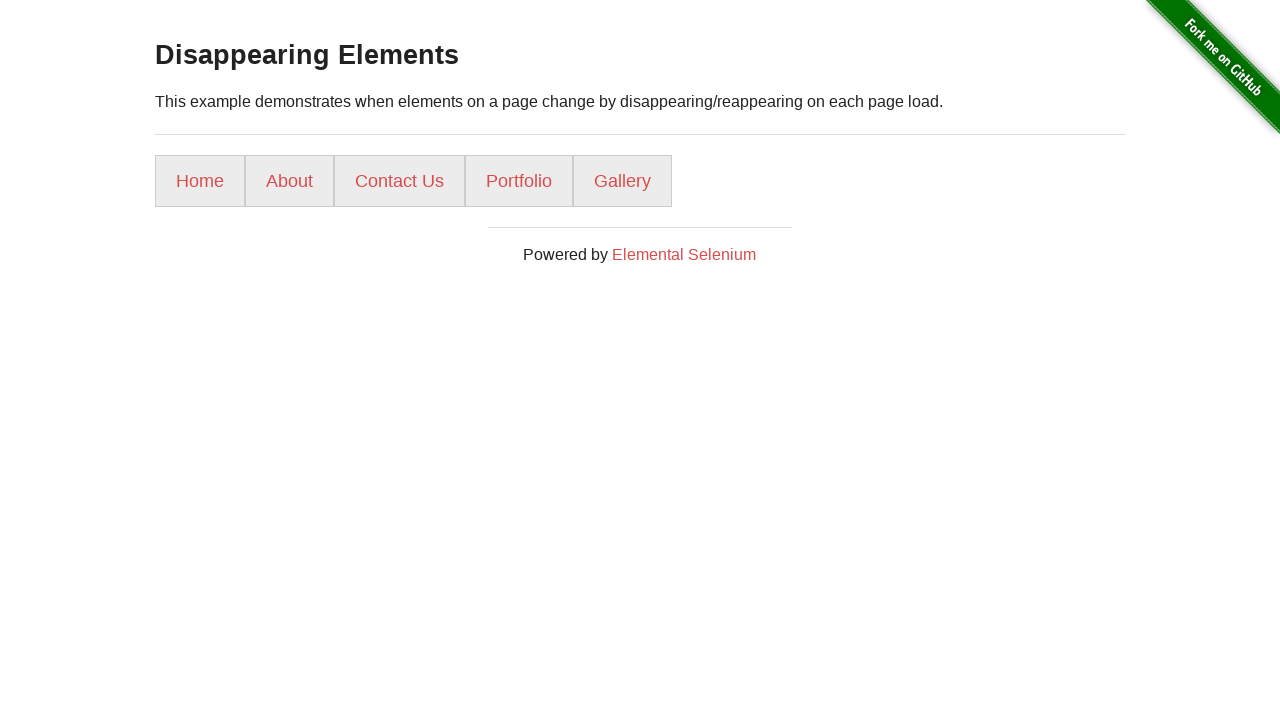

Verified that Gallery menu button is now present
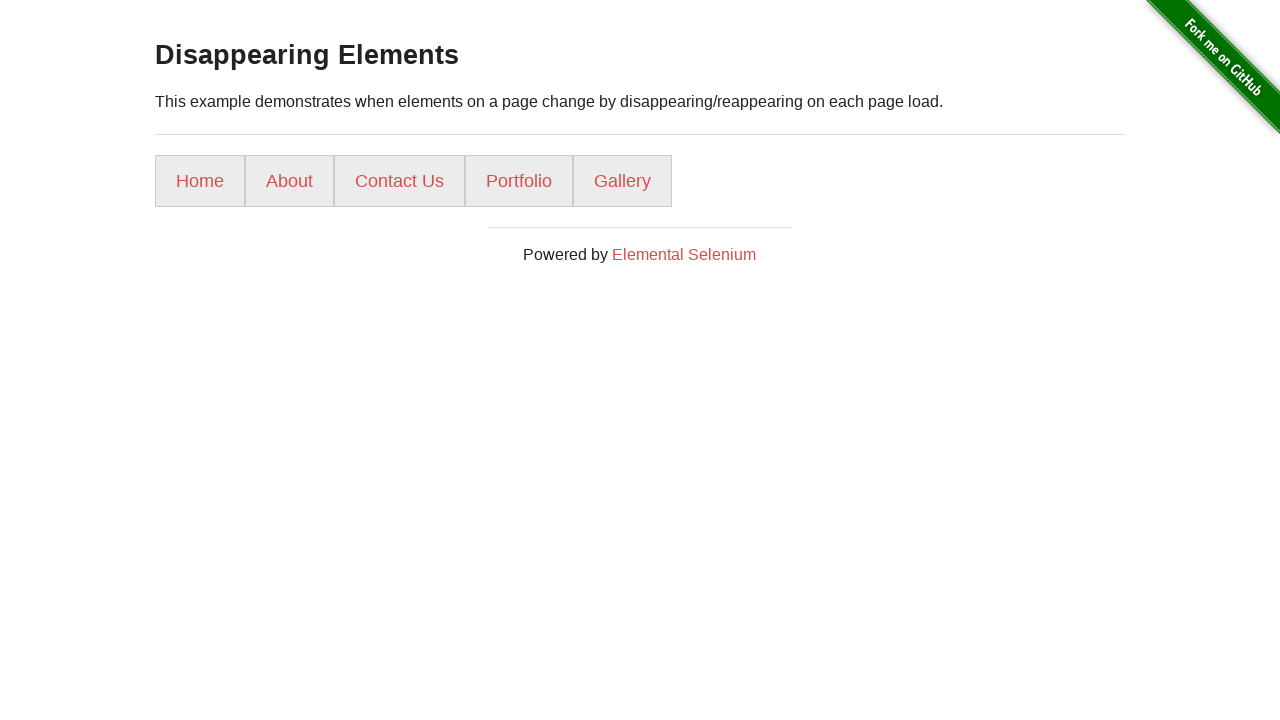

Verified that total menu button count is exactly 5
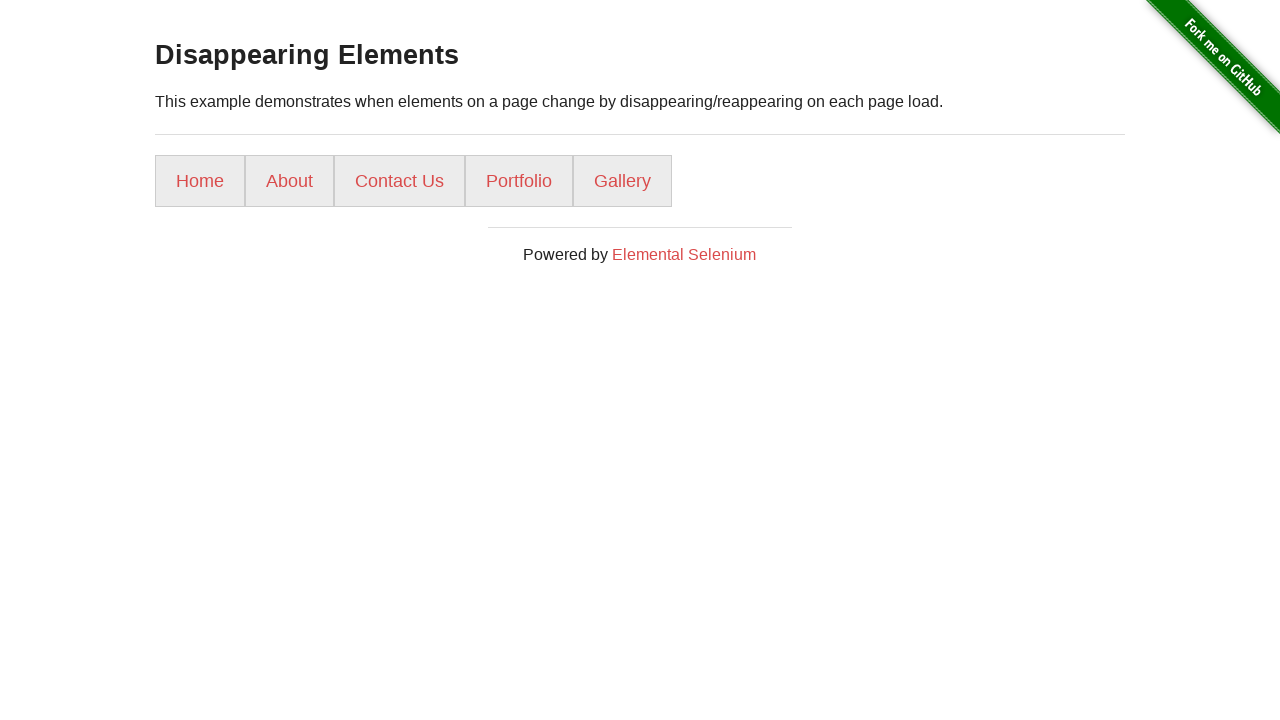

Reloaded page to search for Gallery menu button disappearance (attempt 1/5)
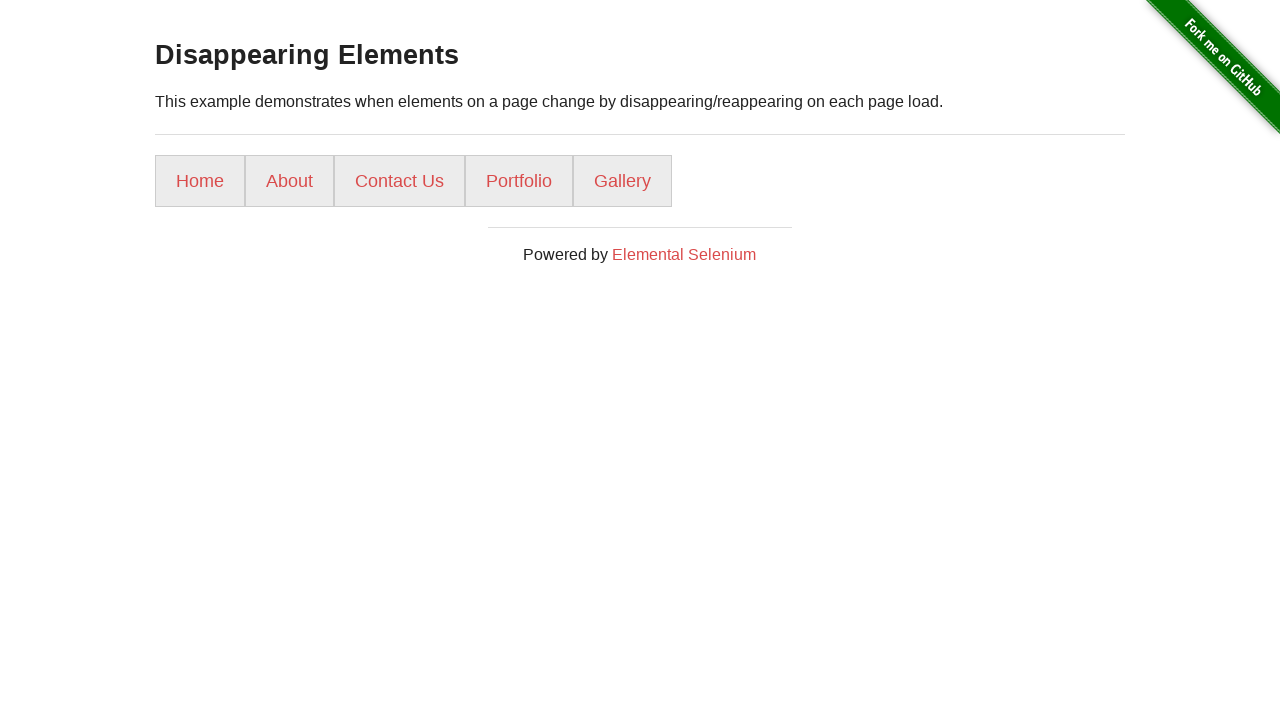

Waited for page DOM content to load
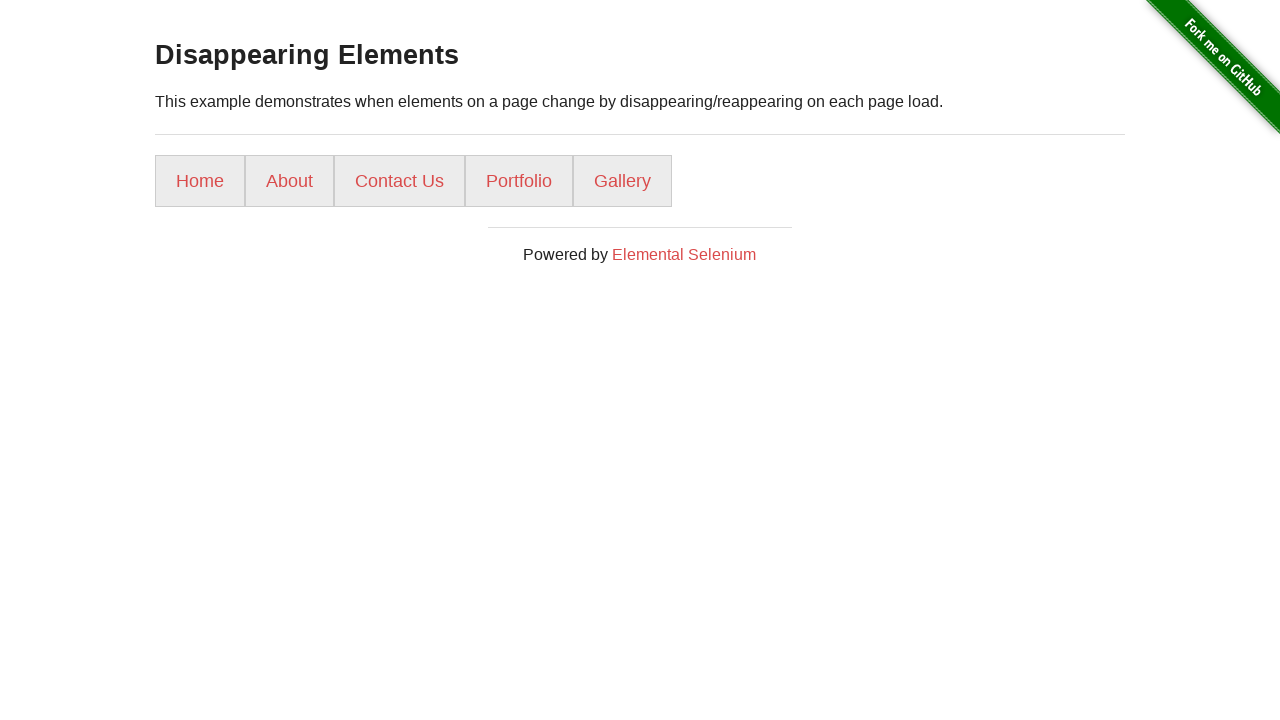

Reloaded page to search for Gallery menu button disappearance (attempt 2/5)
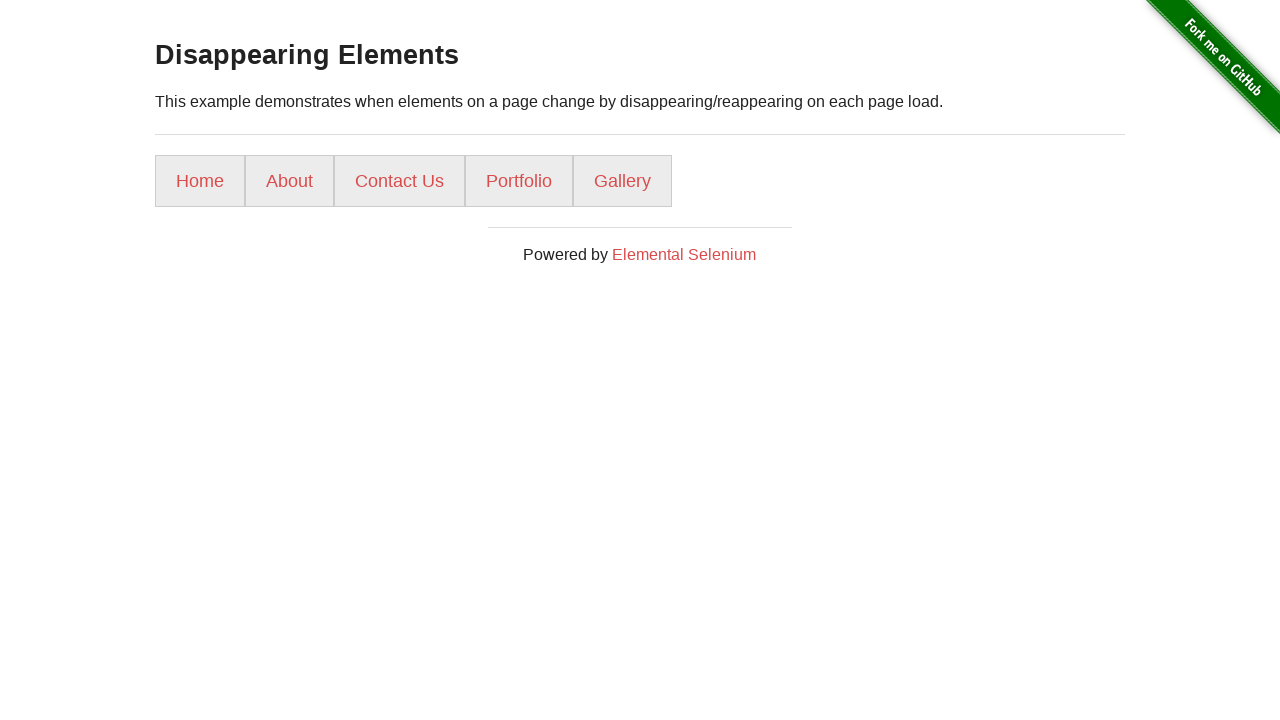

Waited for page DOM content to load
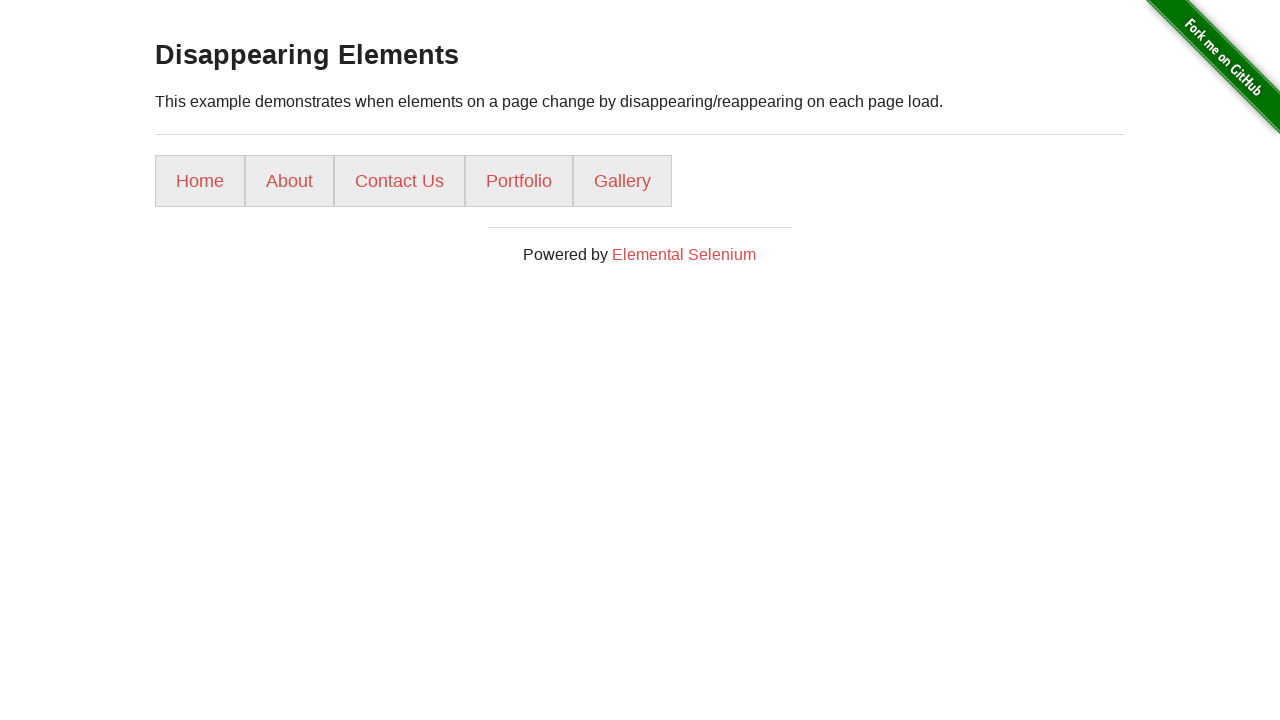

Reloaded page to search for Gallery menu button disappearance (attempt 3/5)
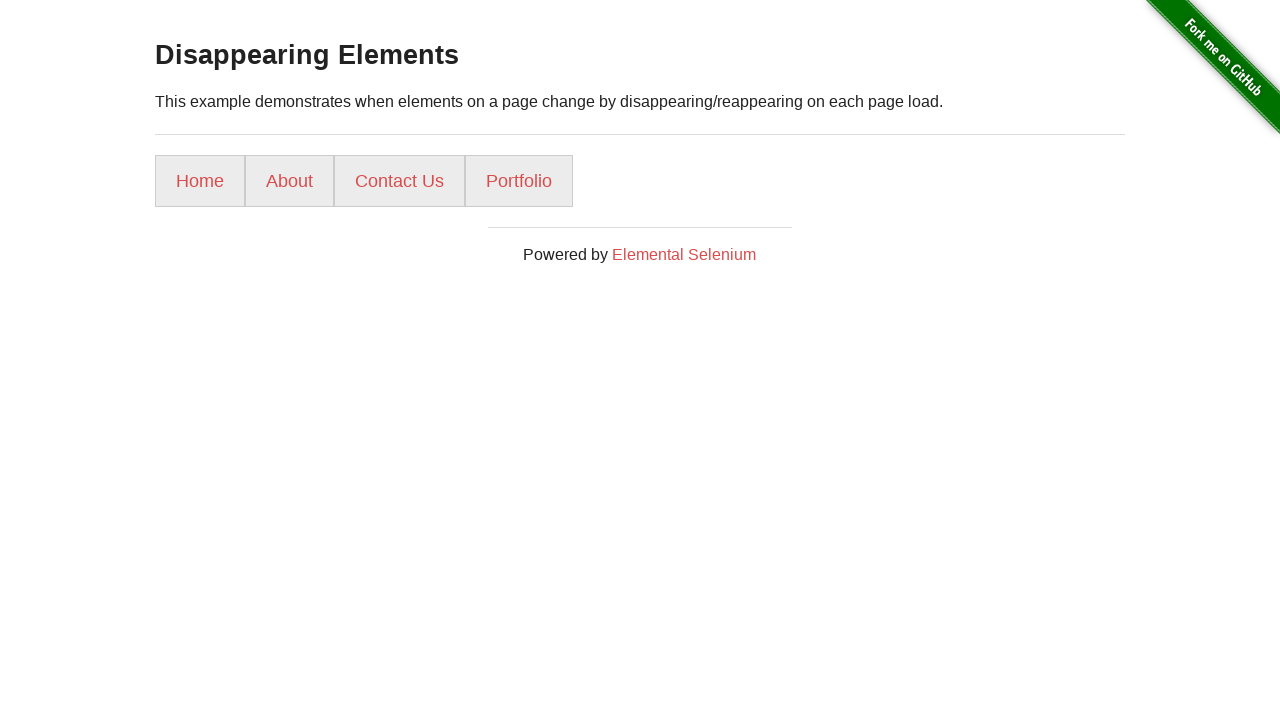

Waited for page DOM content to load
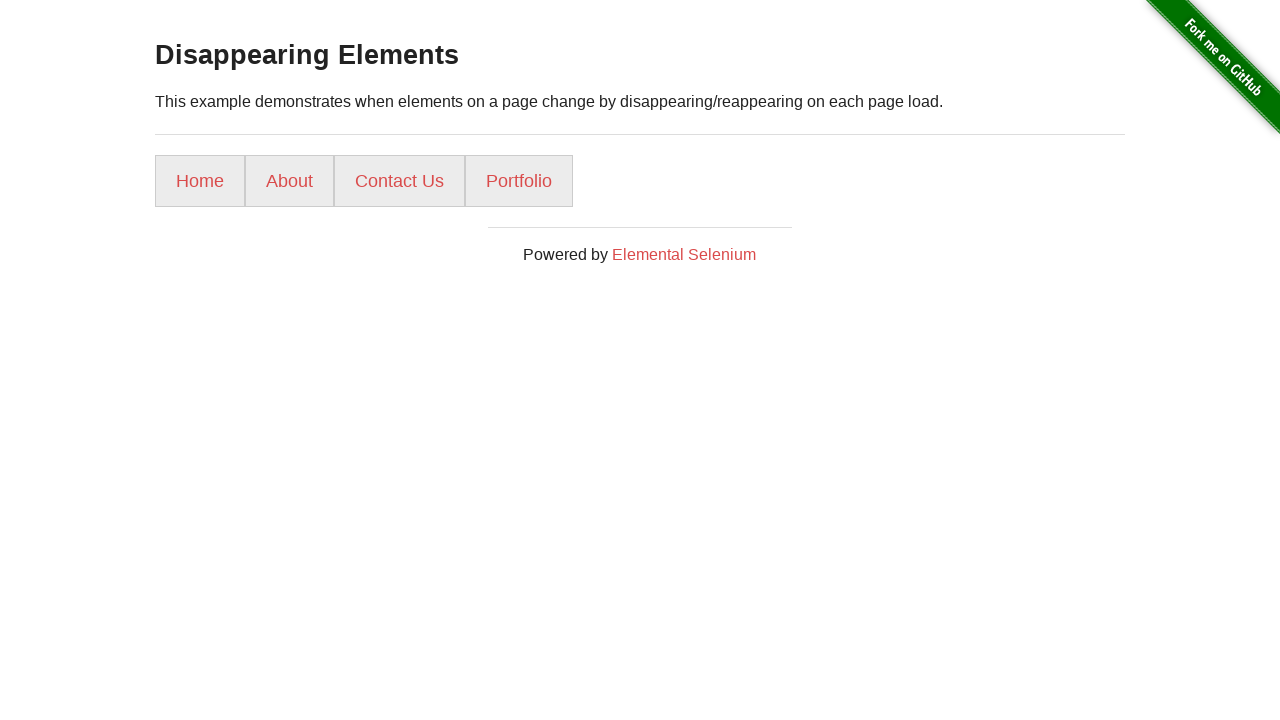

Verified that Gallery menu button has disappeared
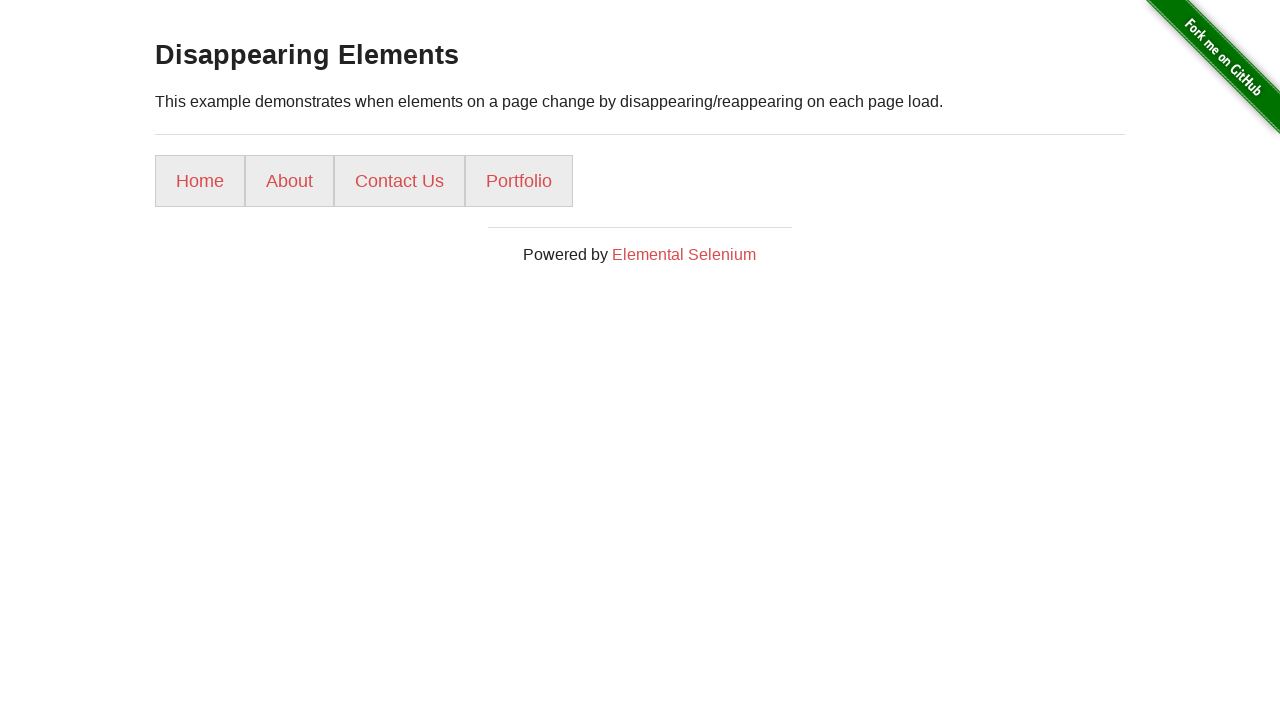

Verified that total menu button count is now less than 5 (current count: 4)
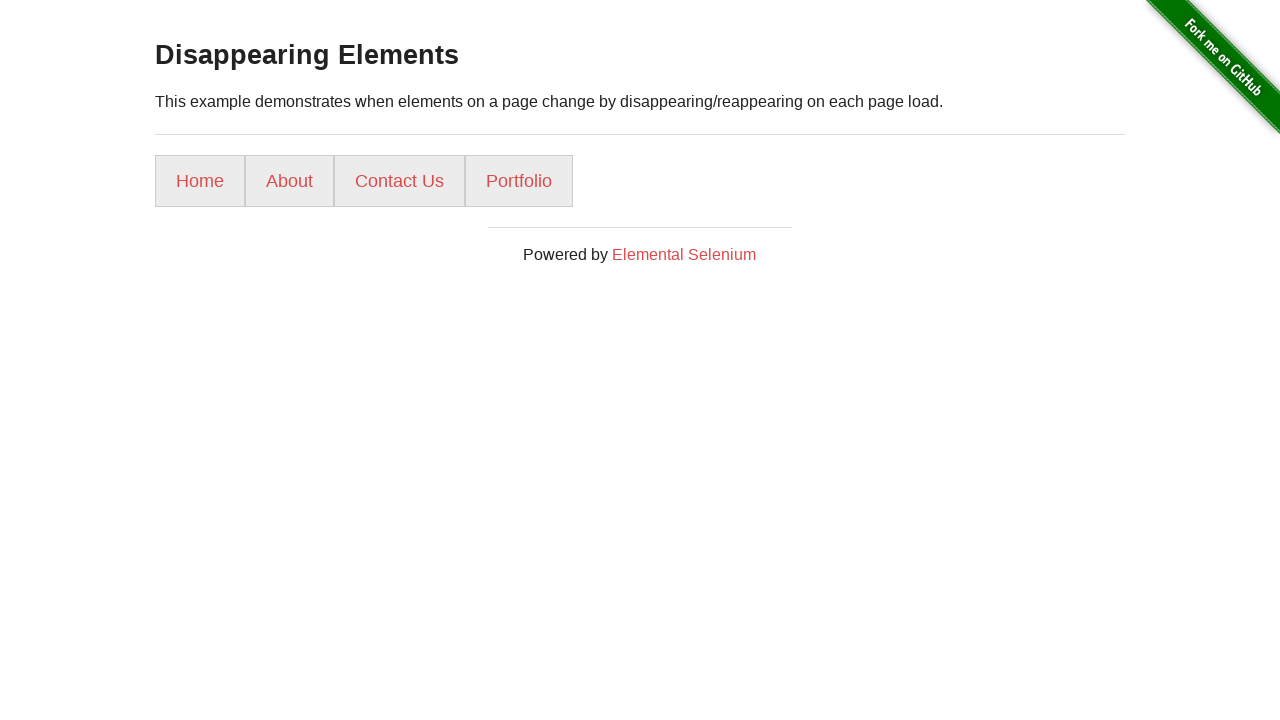

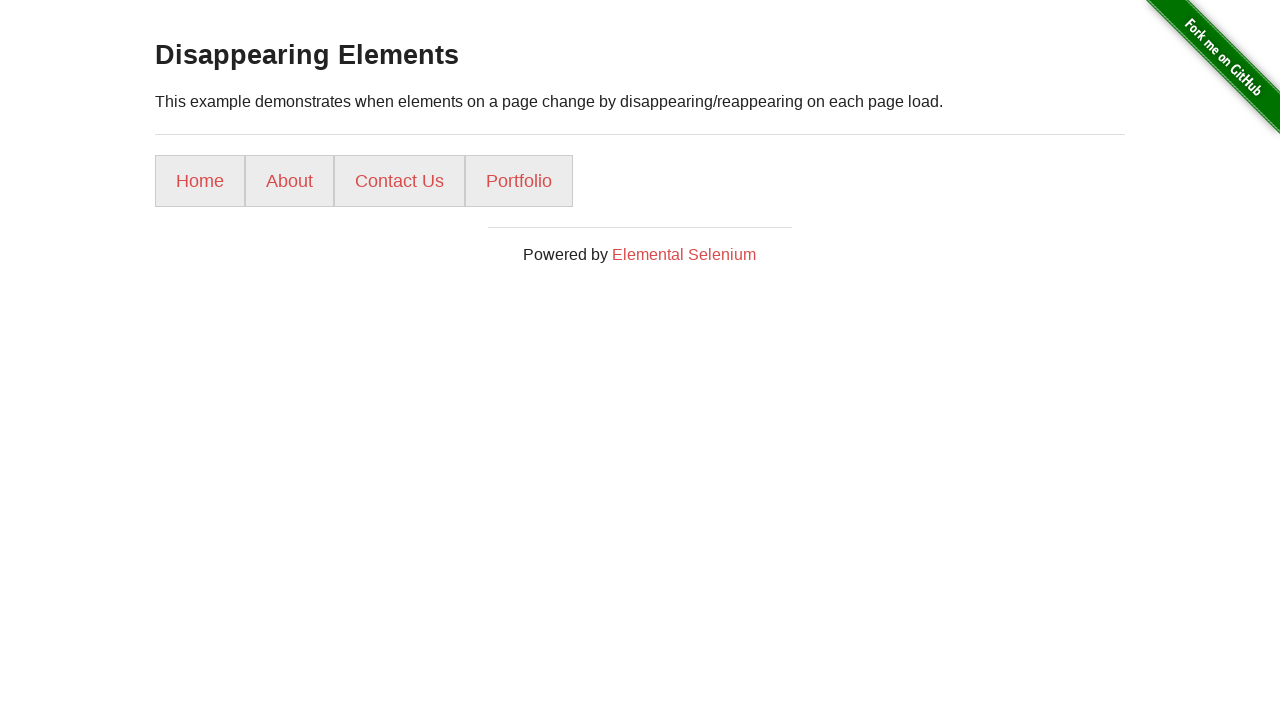